Tests Forgot Password page by filling in email and clicking retrieve password button

Starting URL: https://the-internet.herokuapp.com/

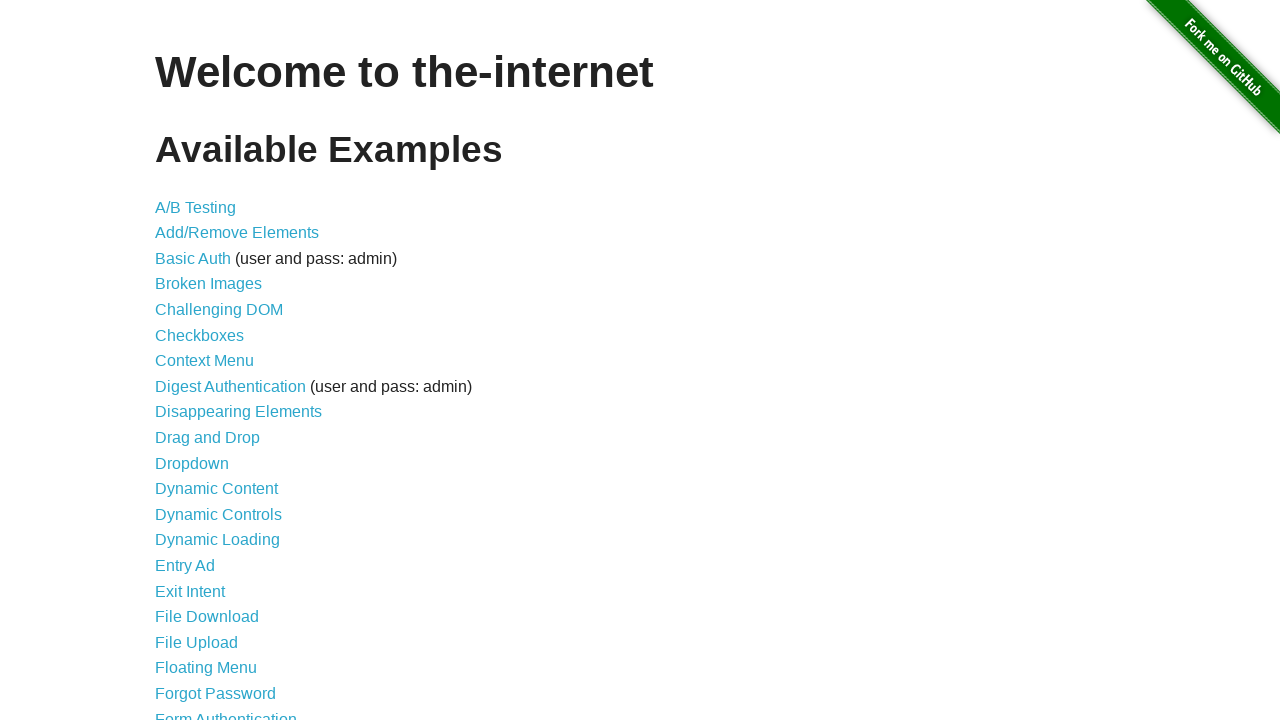

Clicked on Forgot Password link at (216, 693) on xpath=//*[contains(text(), 'Forgot Password')]
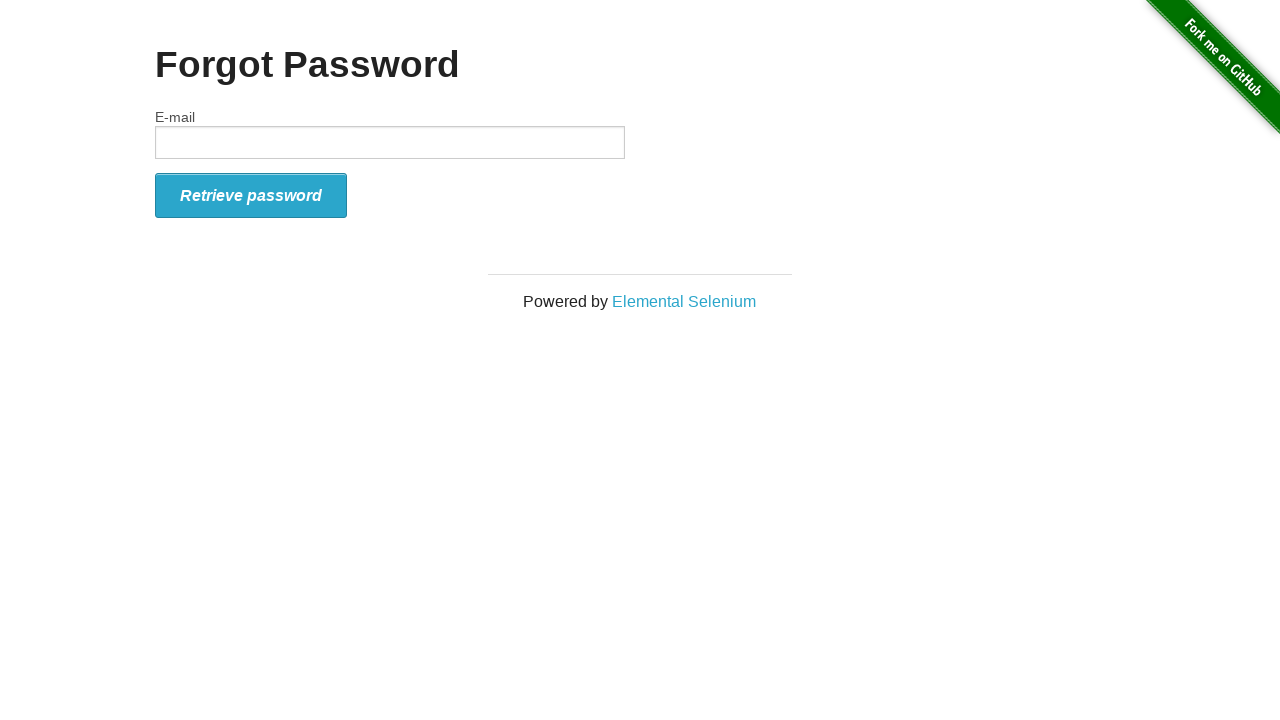

Email input field loaded
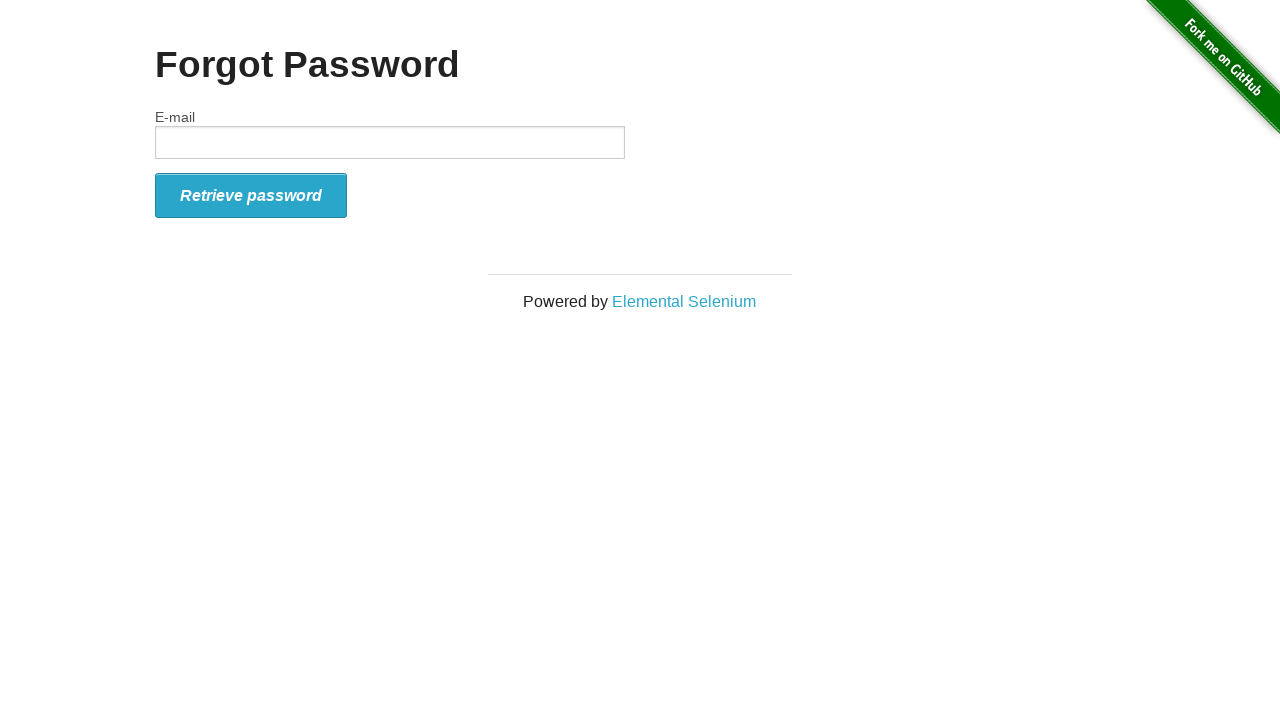

Filled email field with 'testuser2024@example.com' on #email
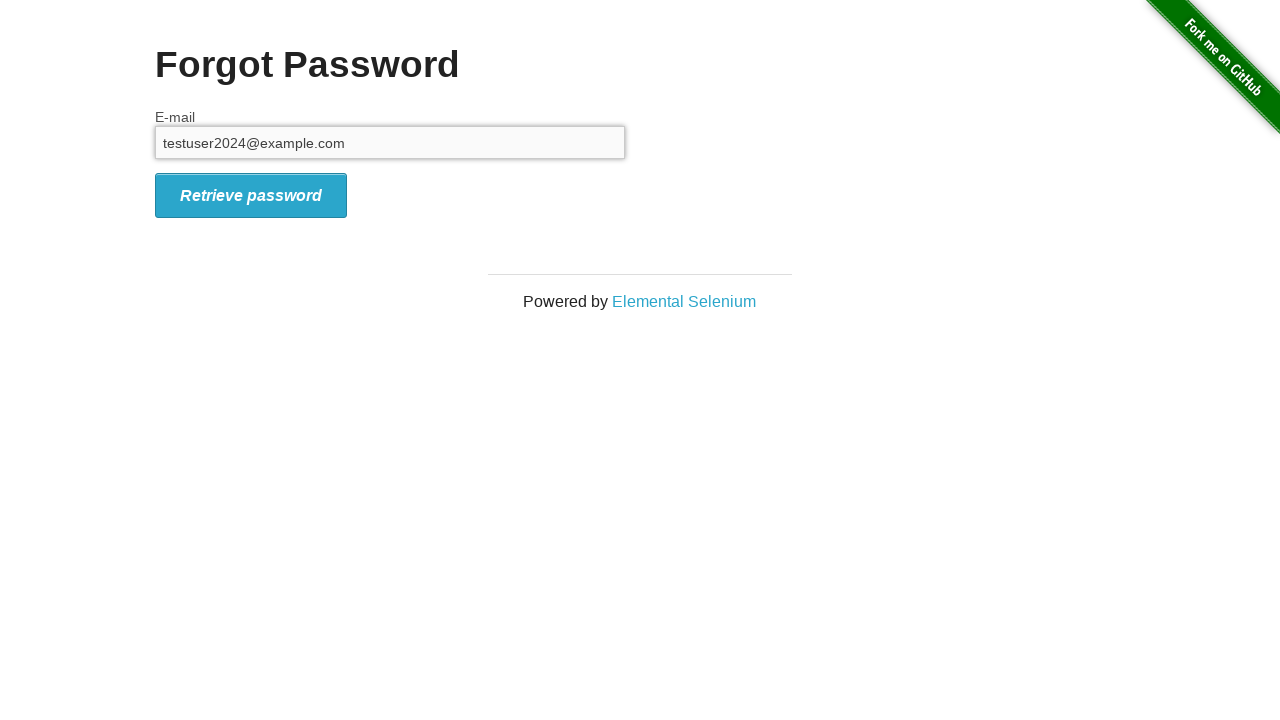

Waited 500ms
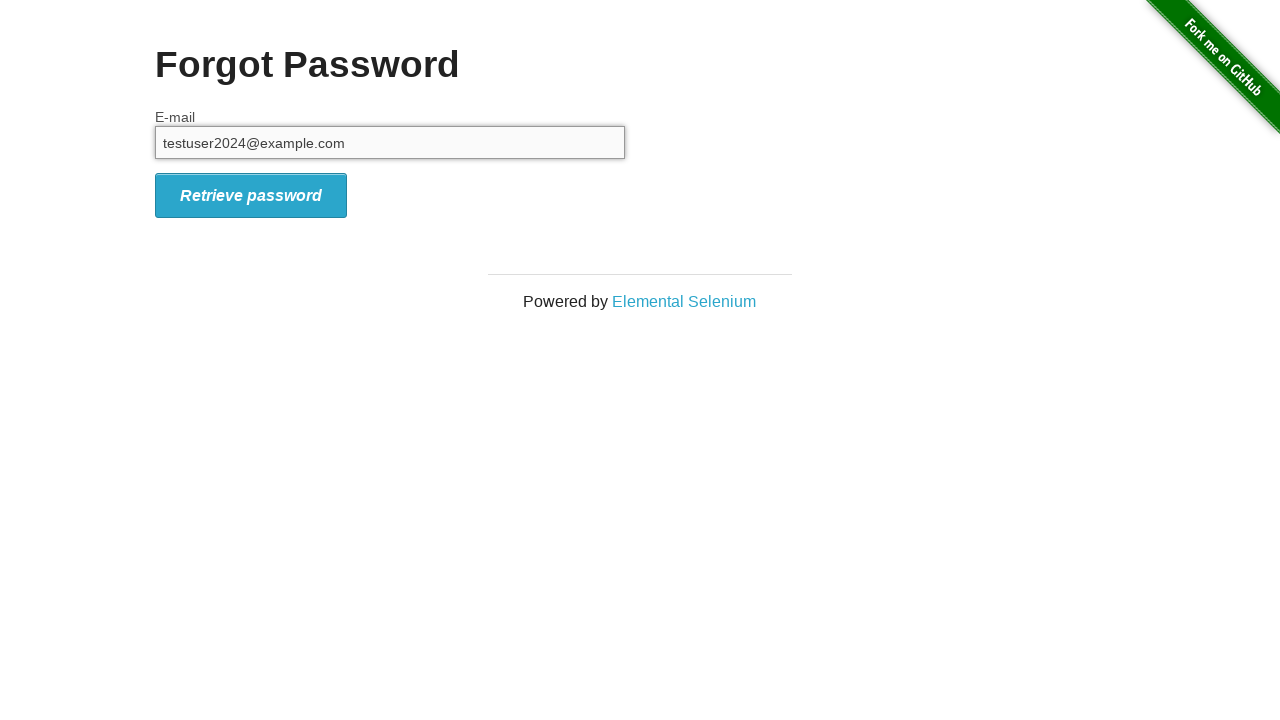

Clicked retrieve password button at (251, 195) on #form_submit
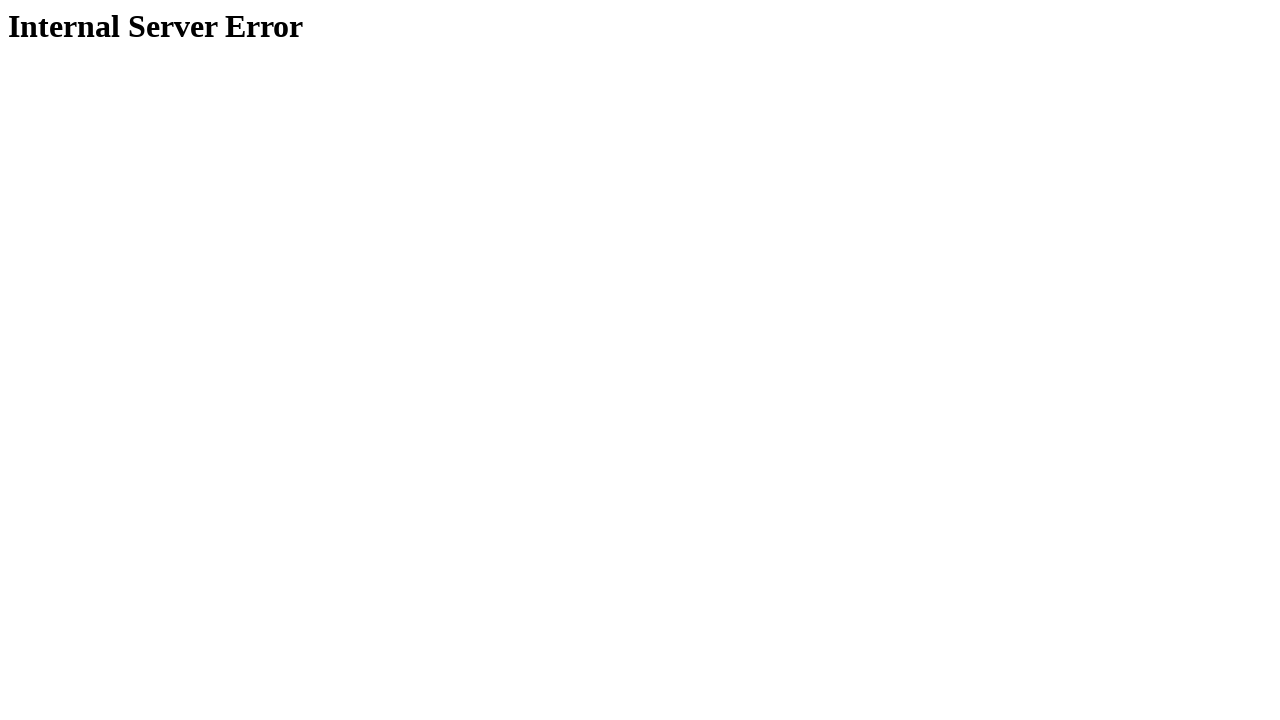

Waited 1000ms for password retrieval response
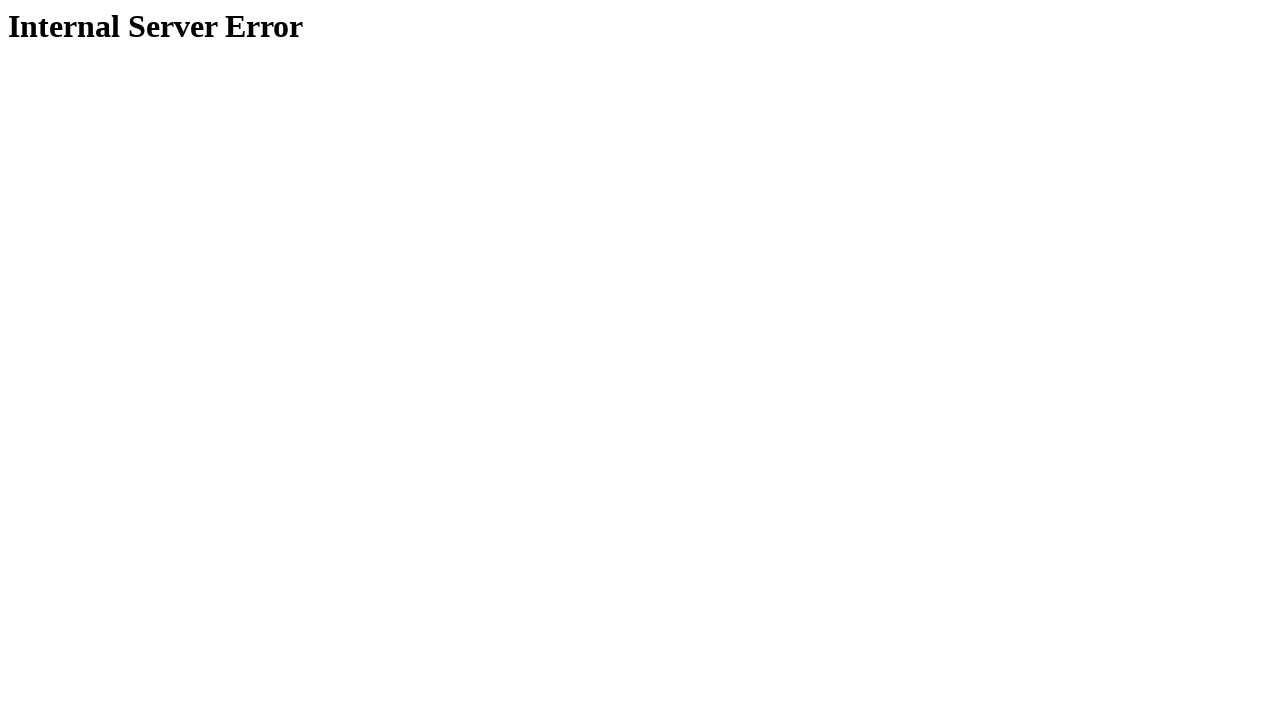

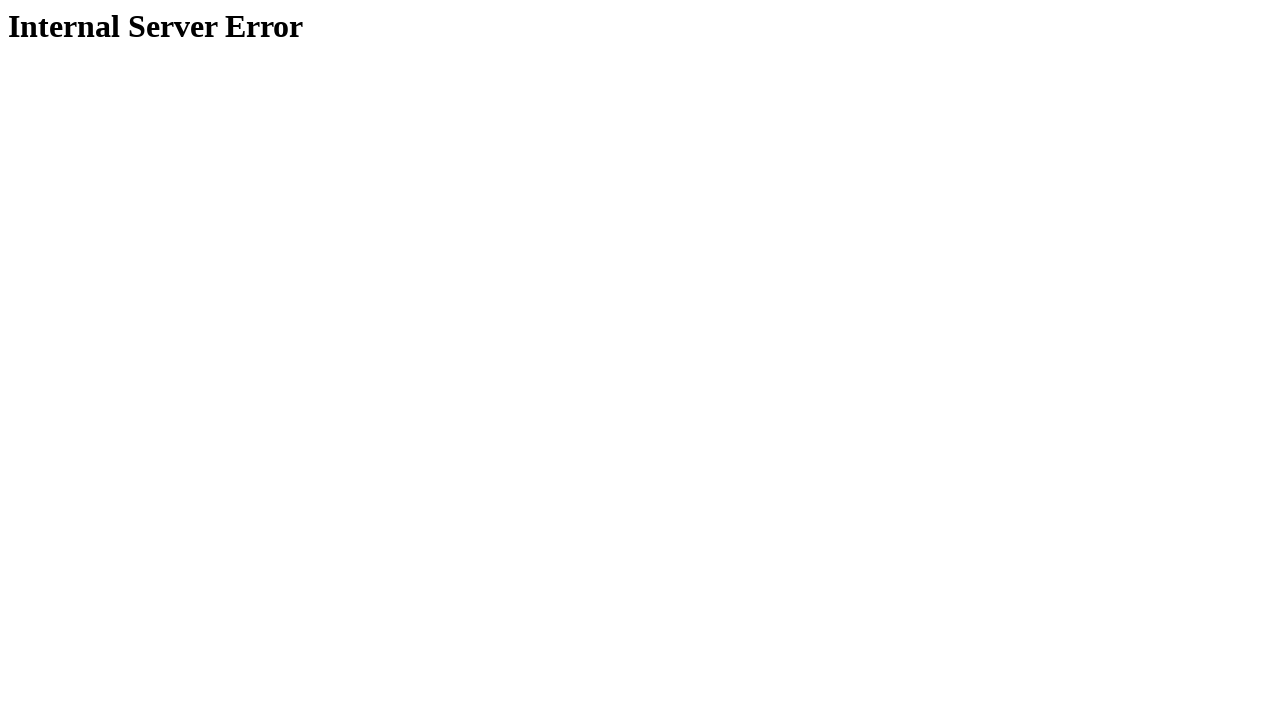